Tests window handling functionality by clicking a link that opens a new window, switching to the child window to get its title, then switching back to the parent window and verifying its title.

Starting URL: https://the-internet.herokuapp.com/windows

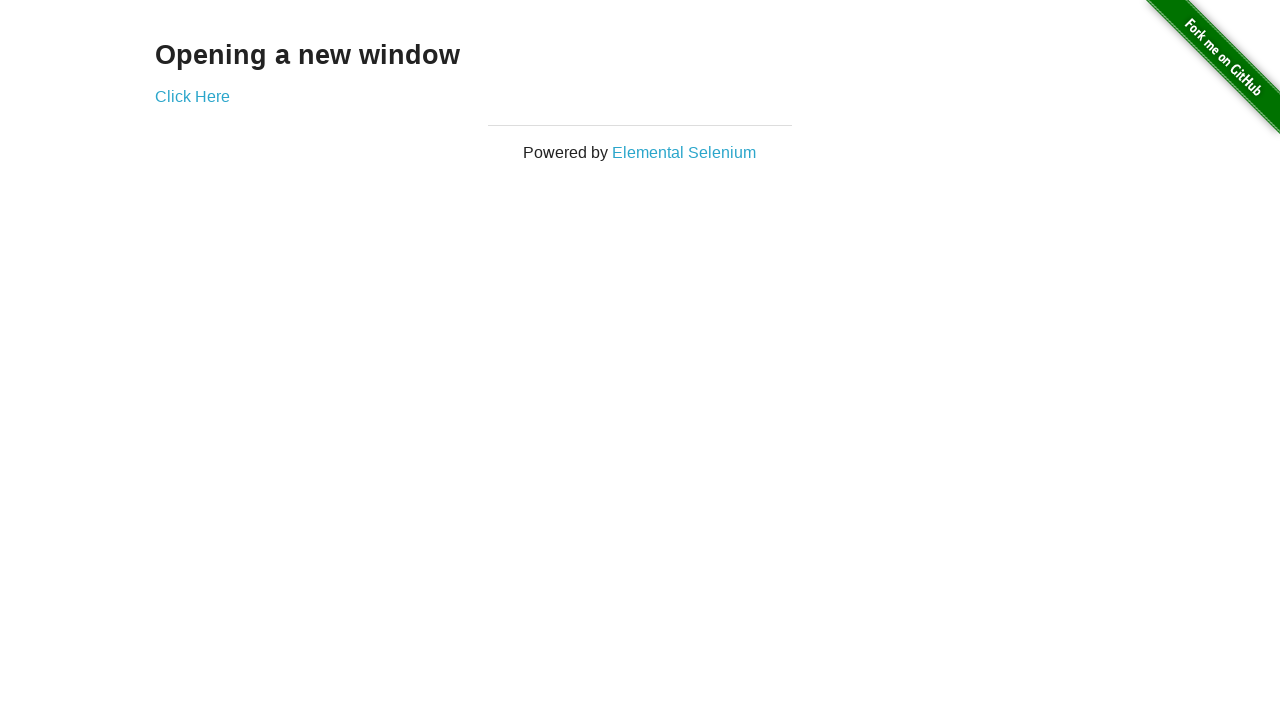

Clicked 'Click Here' link to open new window at (192, 96) on xpath=//a[contains(text(),'Click Here')]
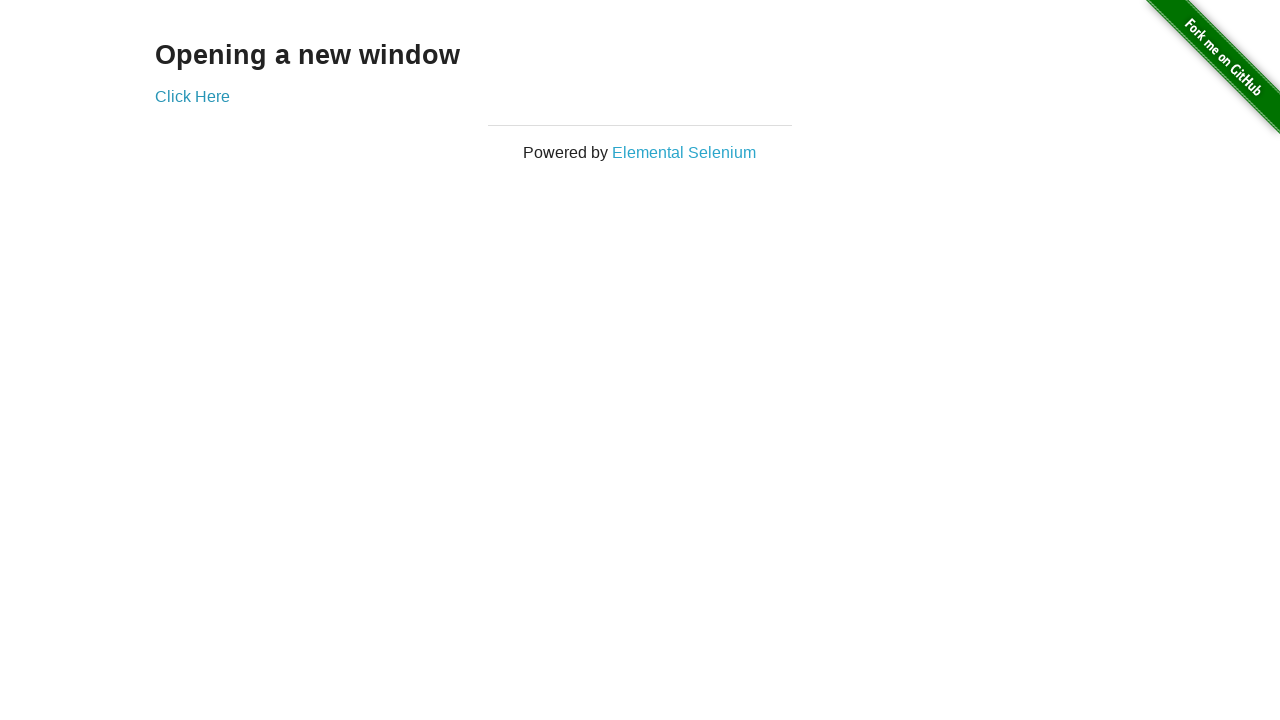

Detected new page opening after clicking link at (192, 96) on xpath=//a[contains(text(),'Click Here')]
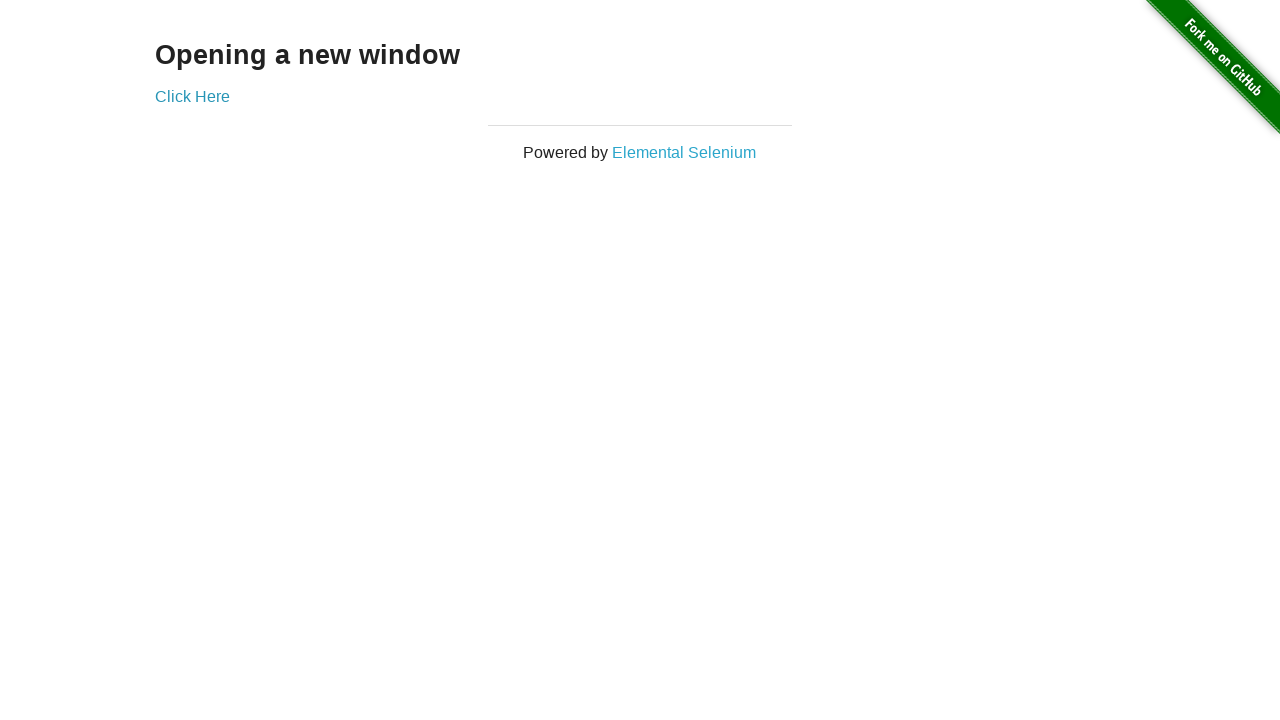

Captured reference to new child window
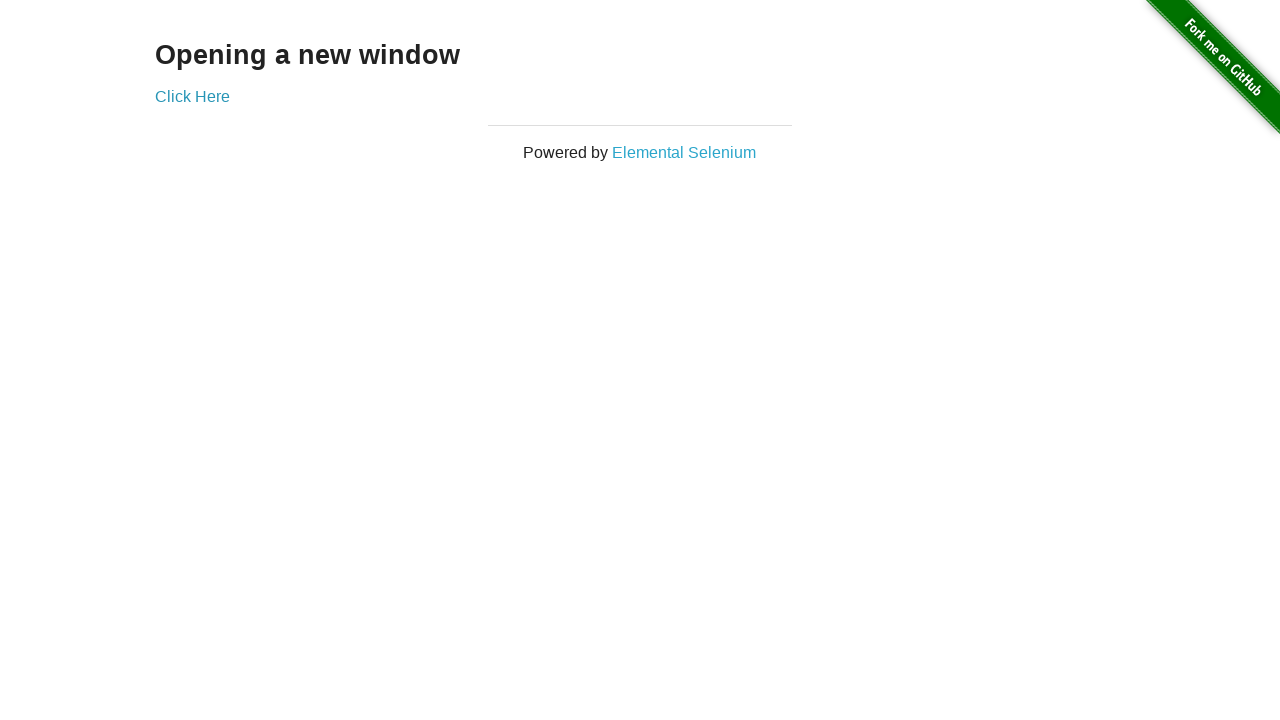

Child window fully loaded
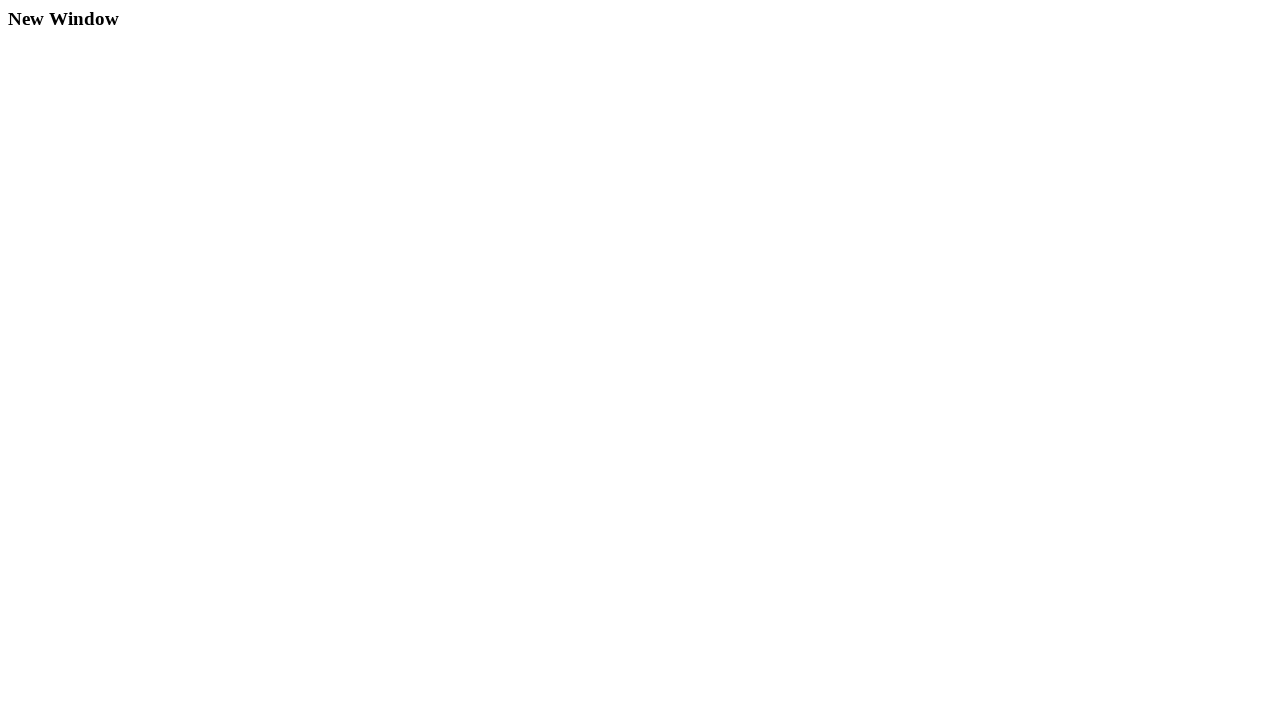

Retrieved child window title: New Window
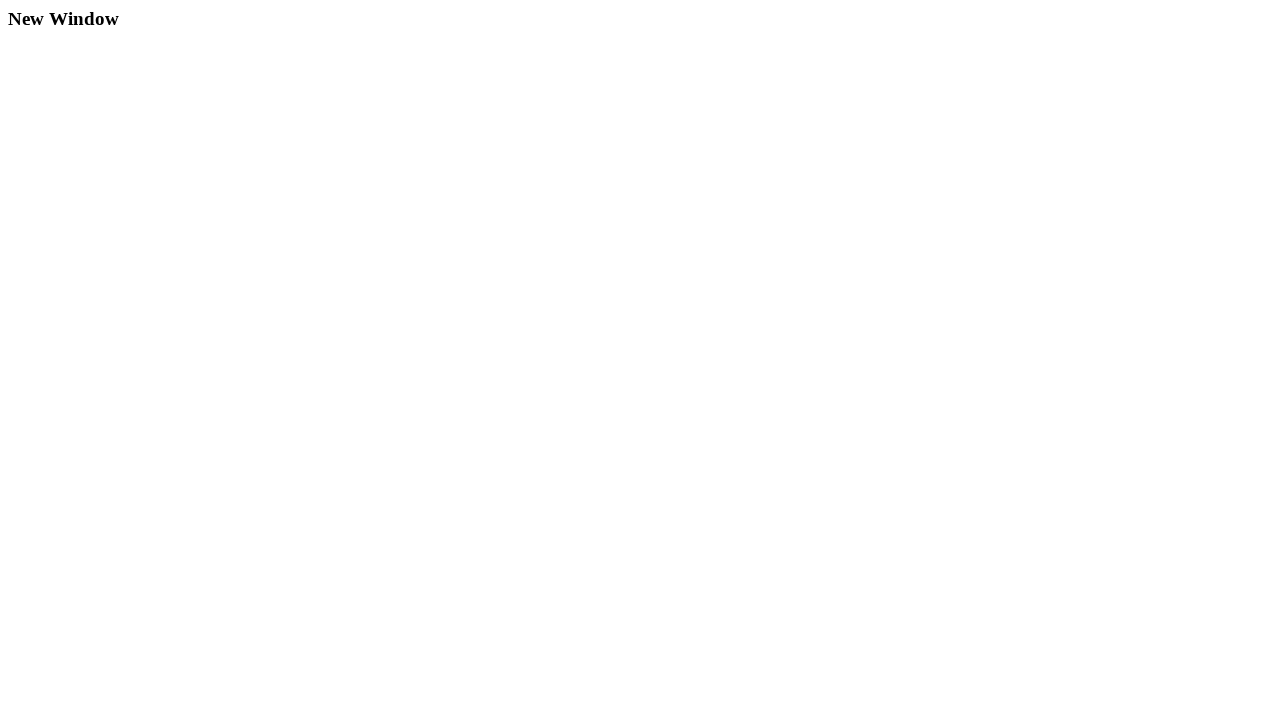

Retrieved parent window title: The Internet
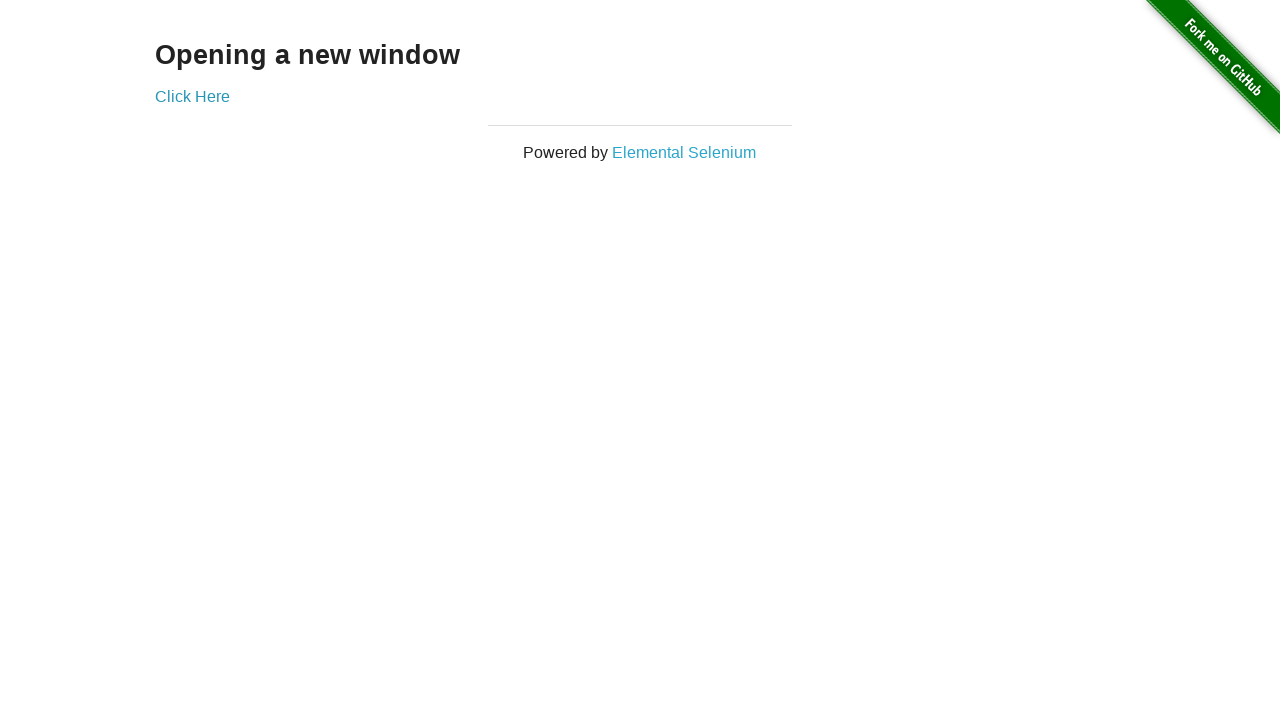

Closed child window
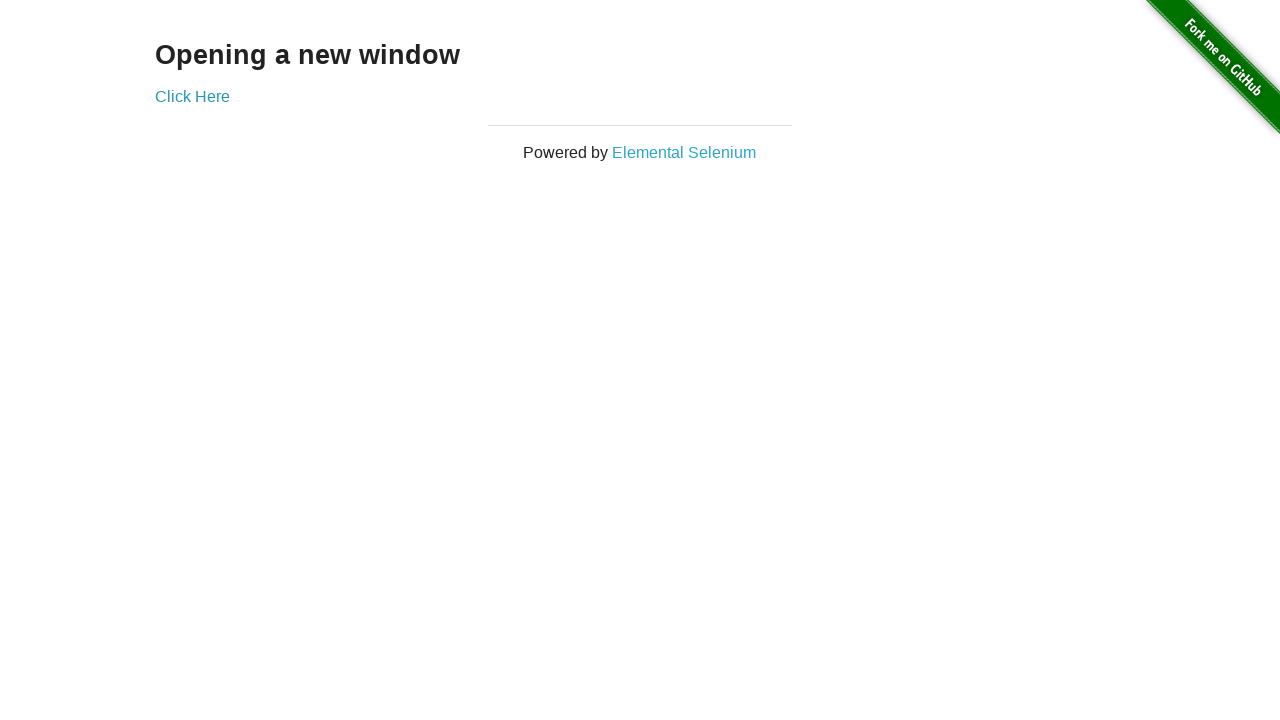

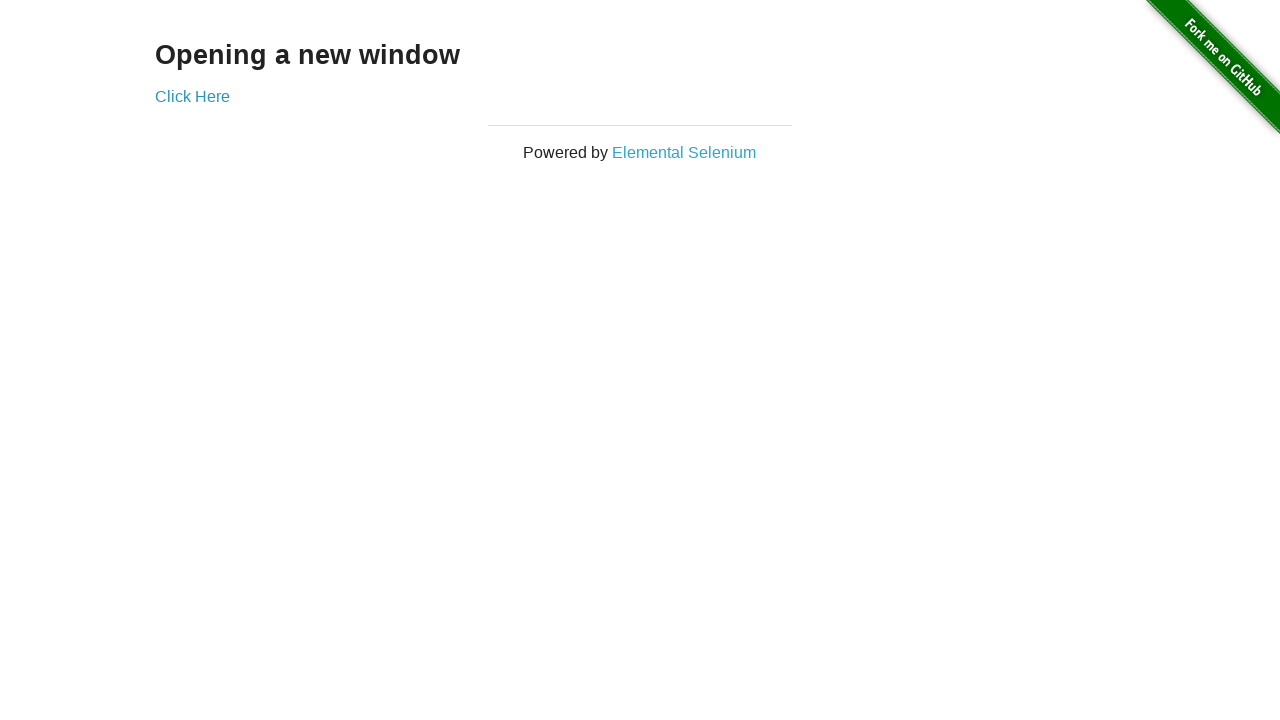